Tests simple JavaScript alert by clicking a button to trigger the alert, verifying the alert text, and accepting it

Starting URL: https://v1.training-support.net/selenium/javascript-alerts

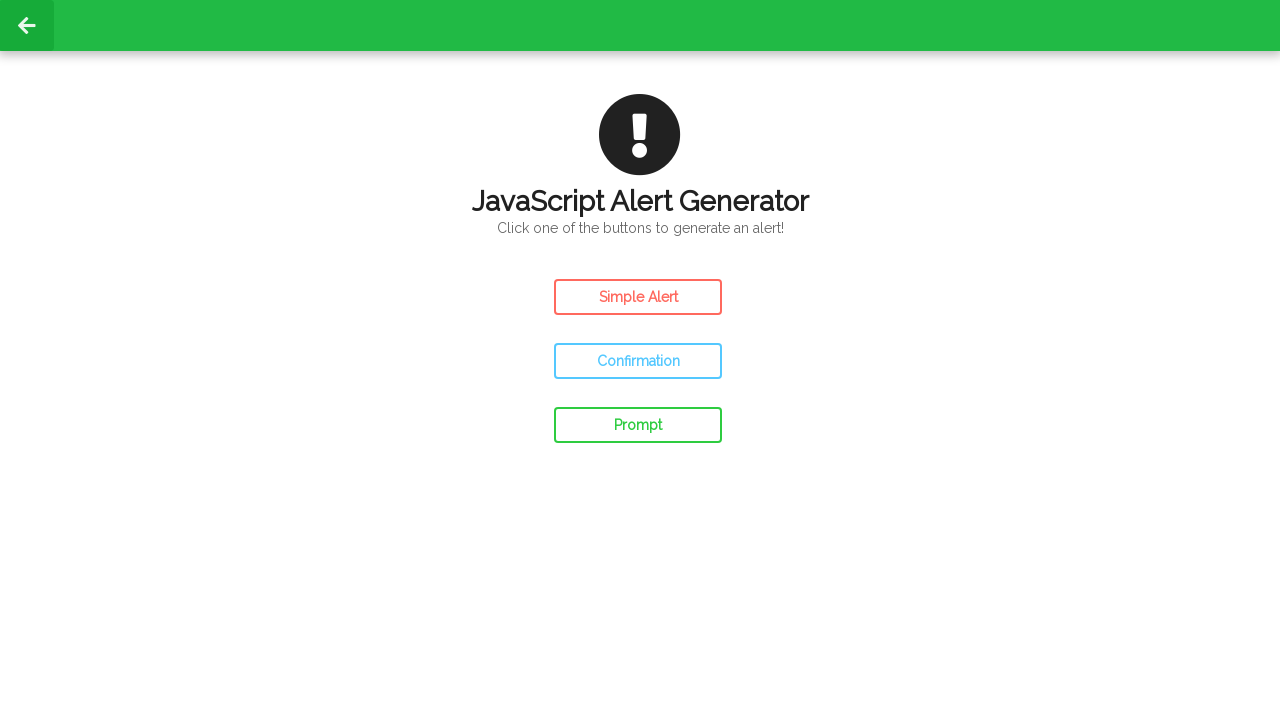

Navigated to JavaScript alerts training page
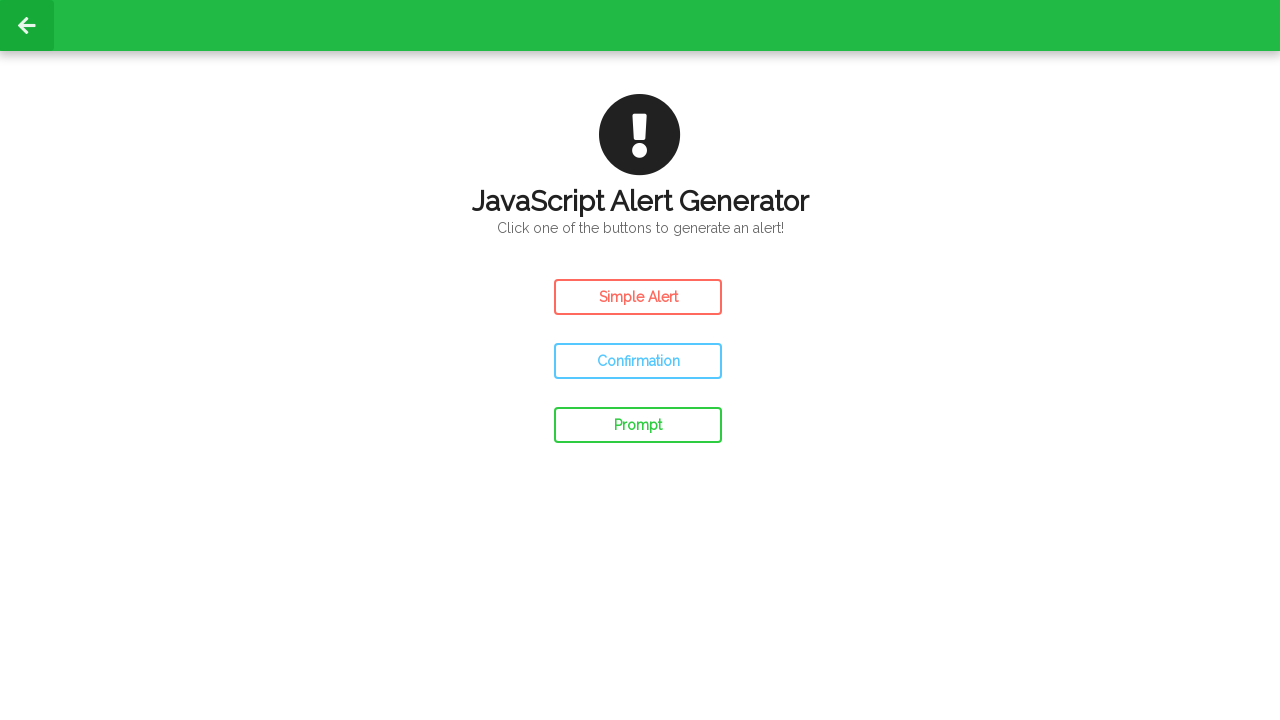

Clicked the simple alert button at (638, 297) on #simple
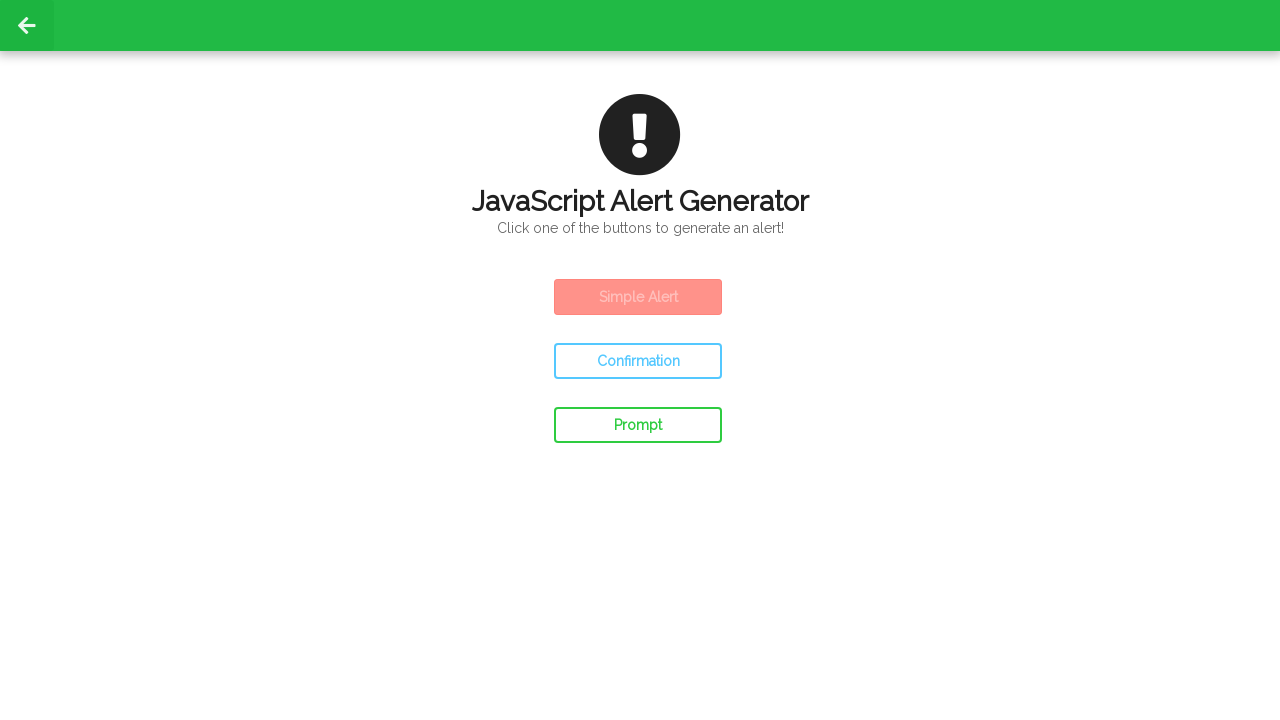

Set up dialog handler to accept the alert
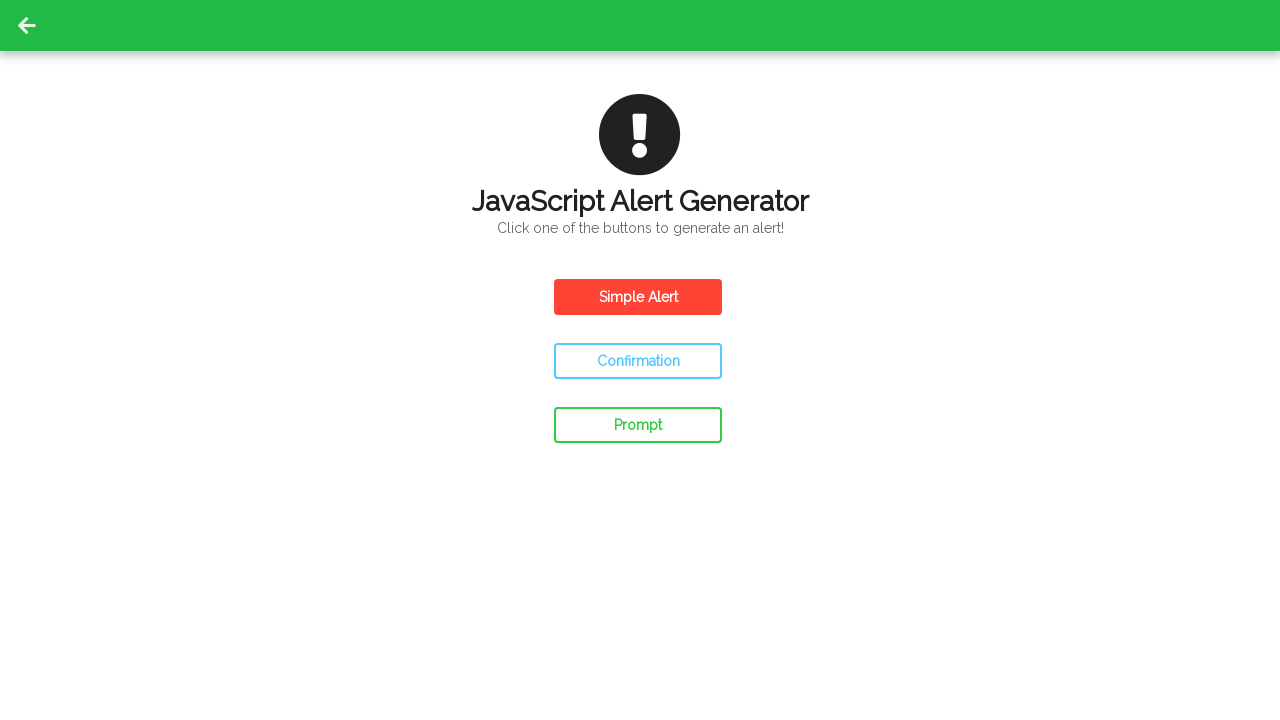

Waited for alert to be handled
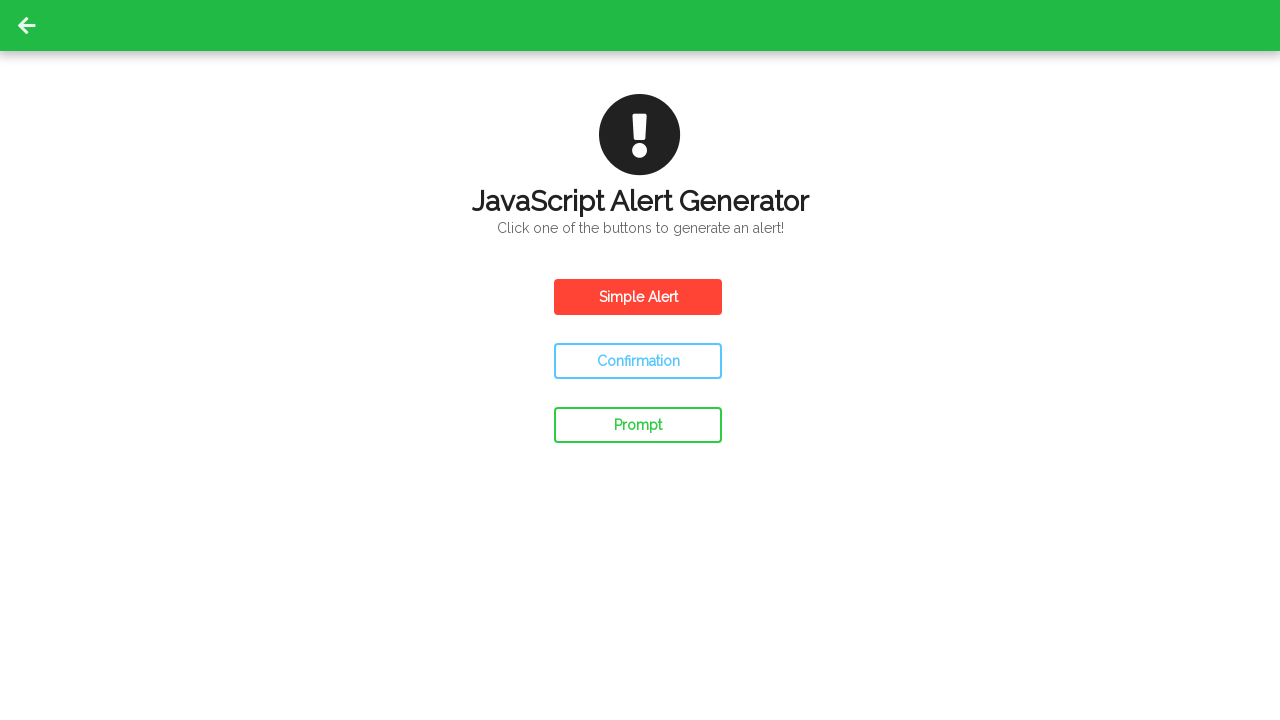

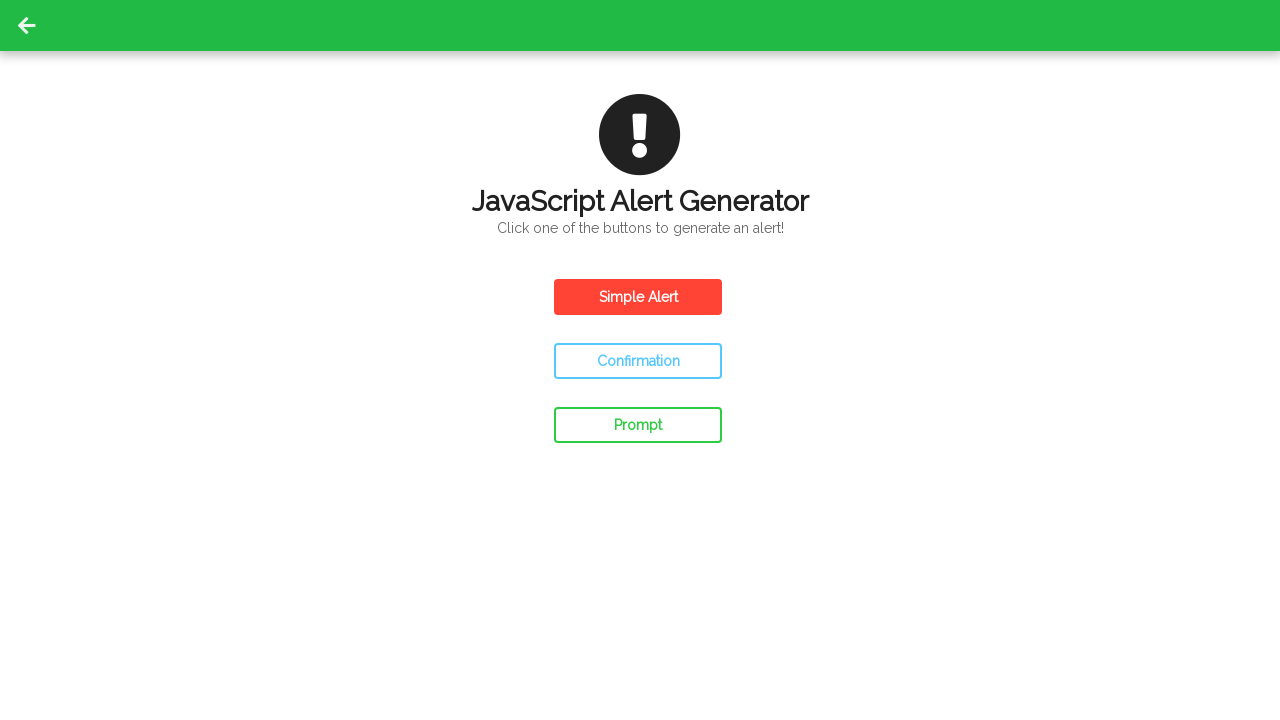